Tests dropdown menu functionality by retrieving all options and selecting different values from the dropdown

Starting URL: https://demoqa.com/select-menu

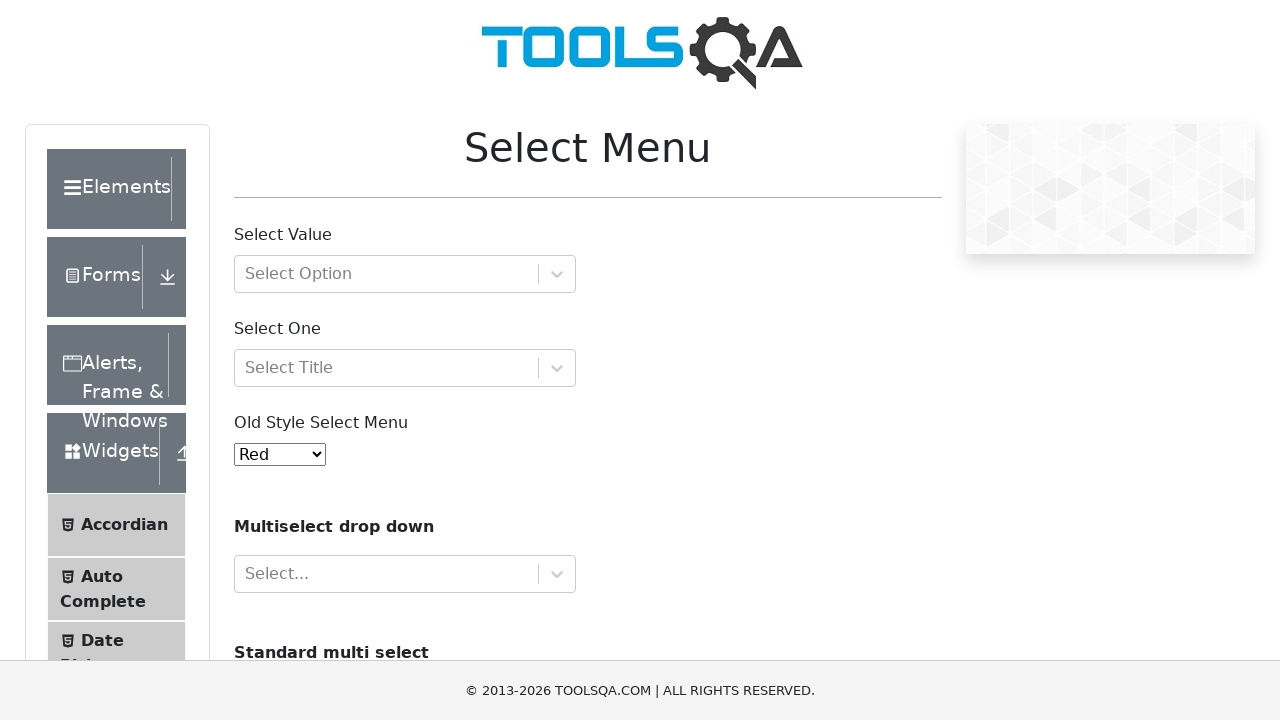

Located the dropdown menu element
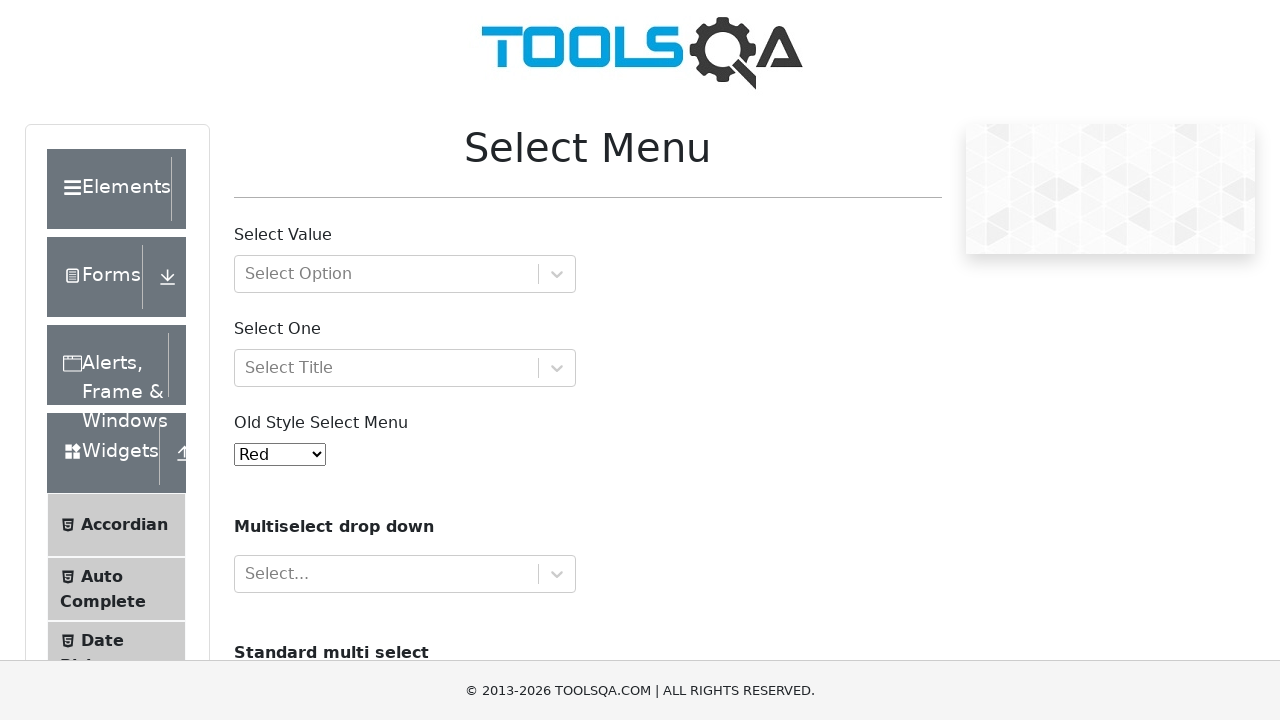

Retrieved all options from the dropdown menu
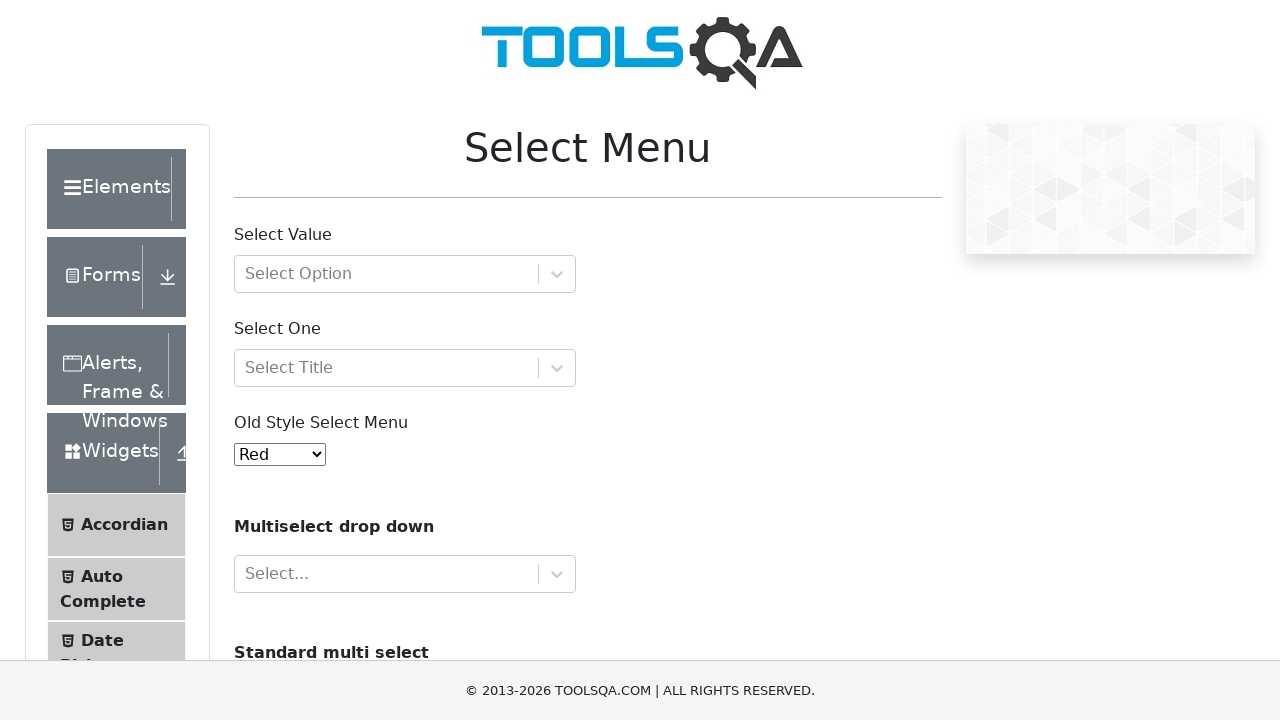

Selected 'Black' option from dropdown on select#oldSelectMenu
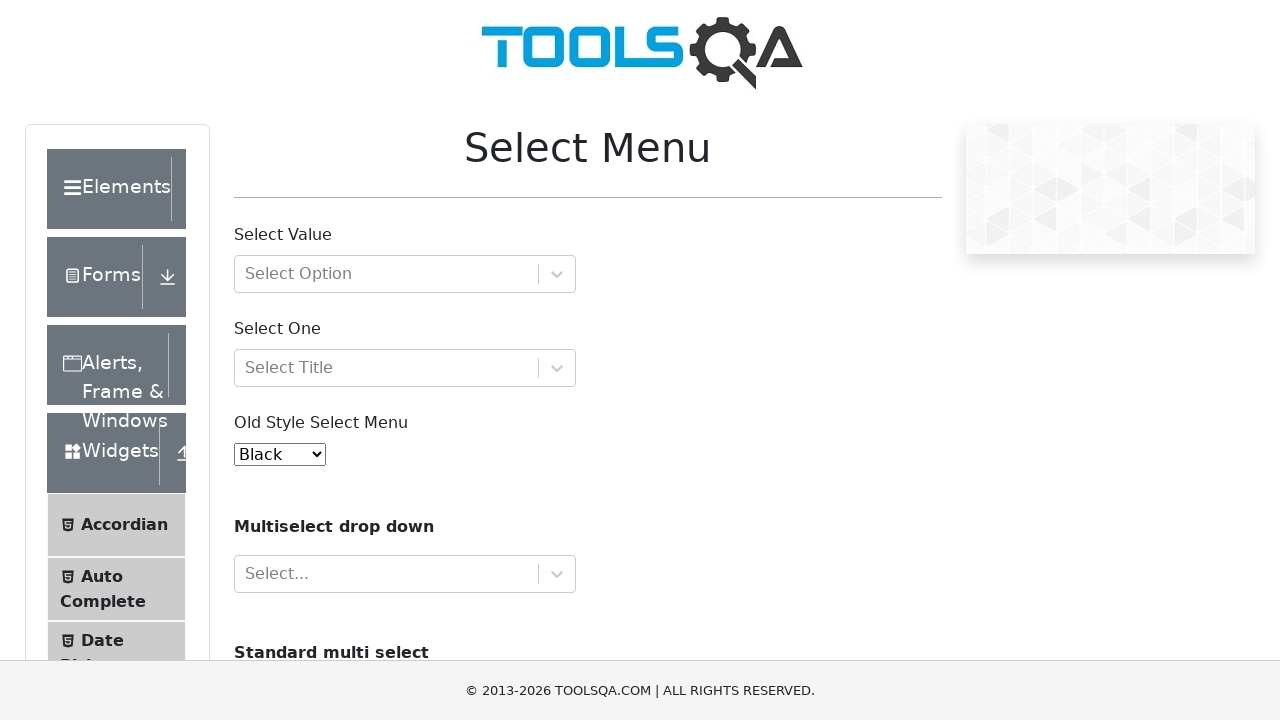

Waited 3 seconds to observe 'Black' selection
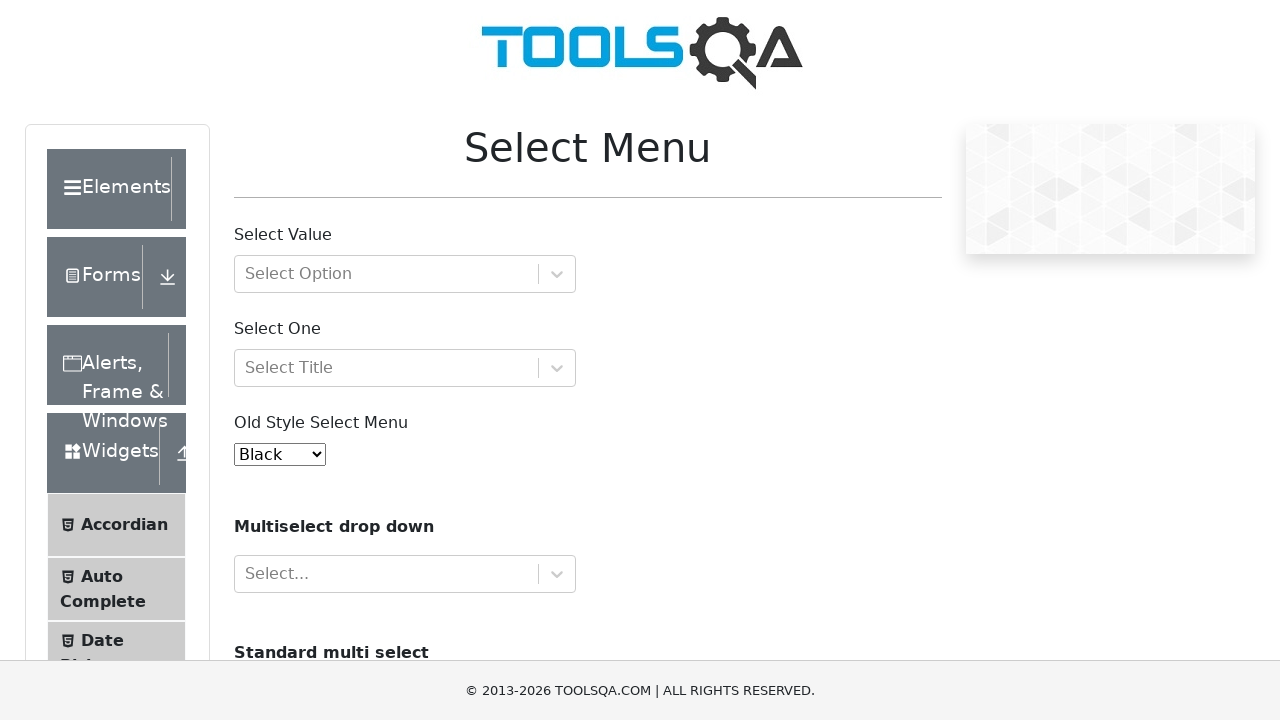

Selected 'Yellow' option from dropdown on select#oldSelectMenu
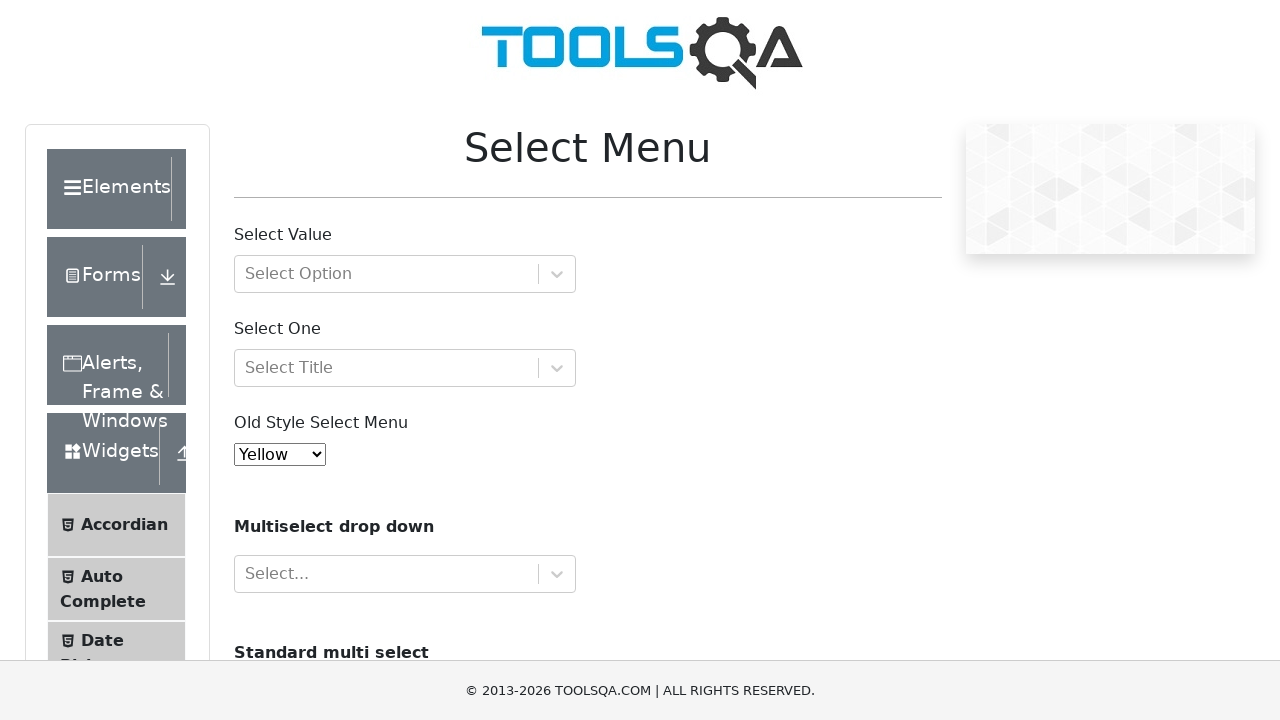

Waited 3 seconds to observe 'Yellow' selection
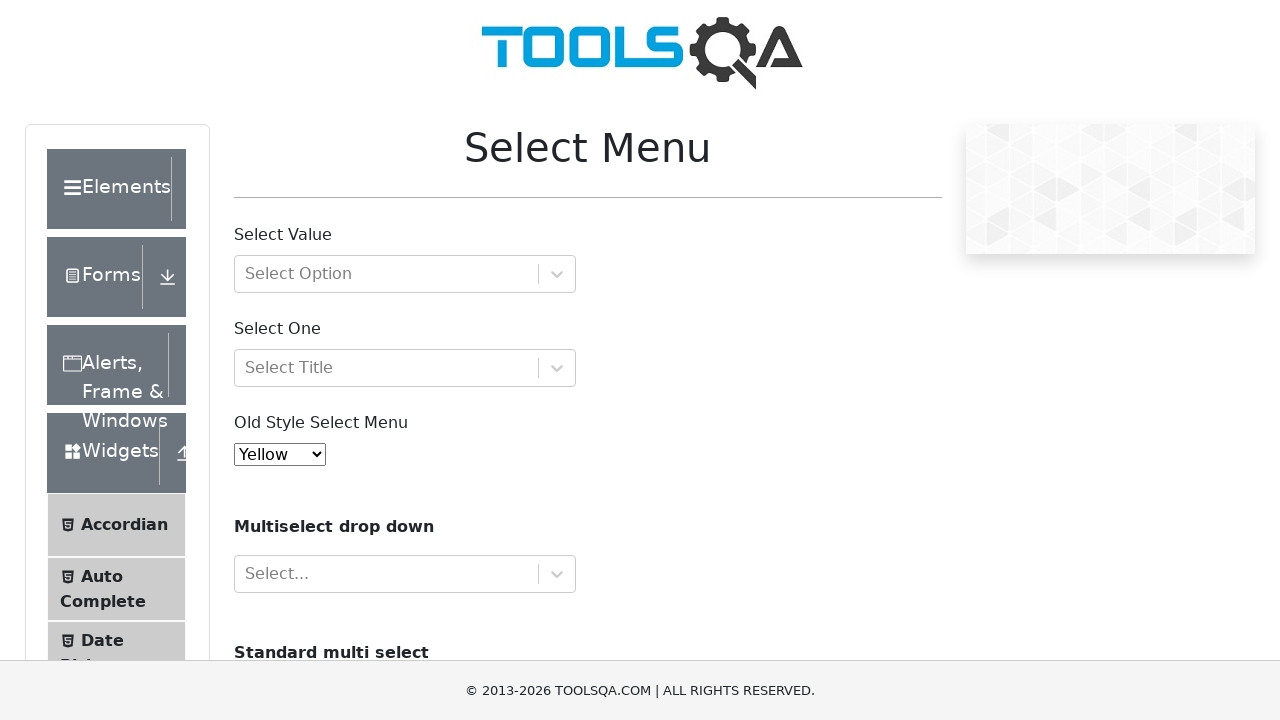

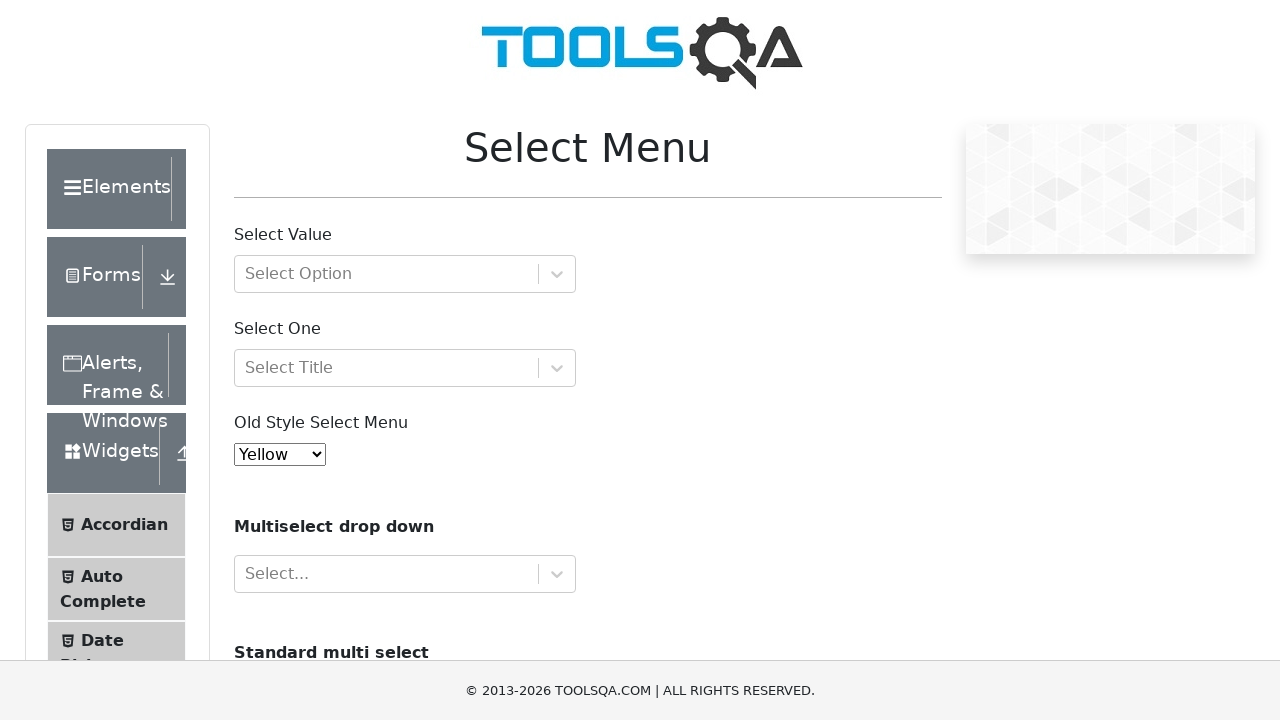